Tests page scrolling functionality by scrolling down 400 pixels on the jQuery UI website using JavaScript execution

Starting URL: http://jqueryui.com

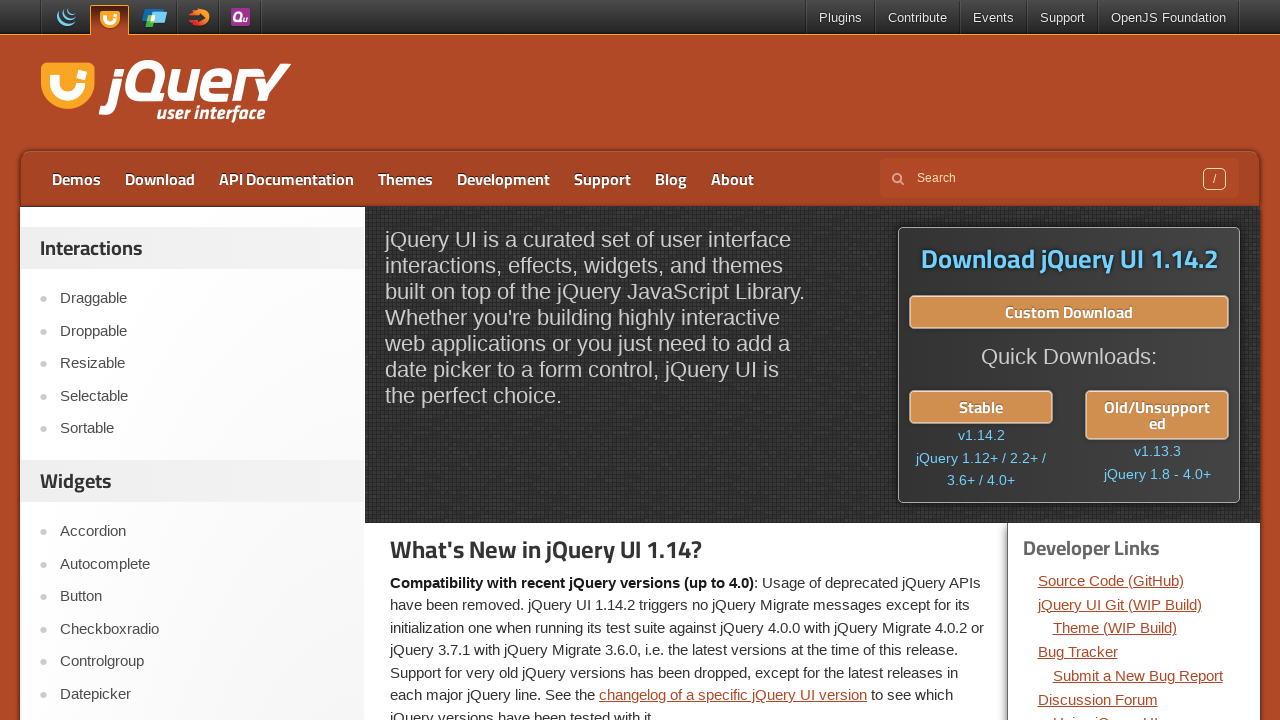

Scrolled page down by 400 pixels using JavaScript
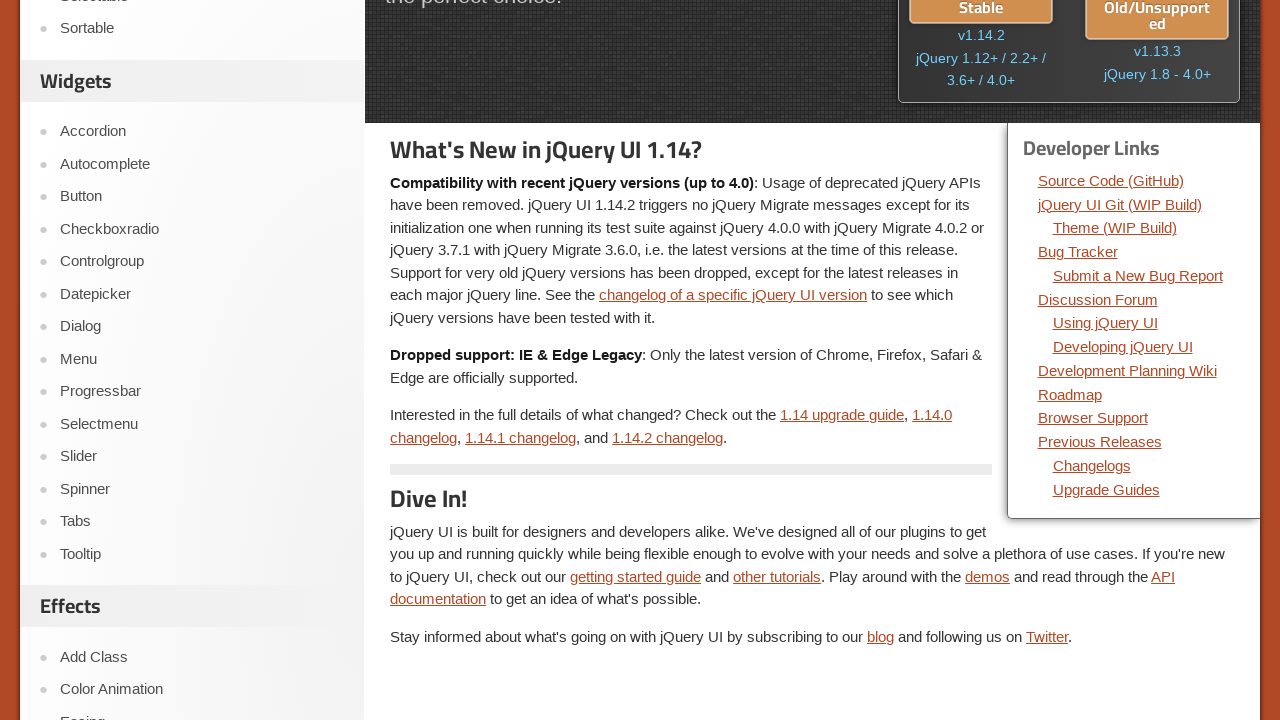

Waited 1 second to observe scroll effect
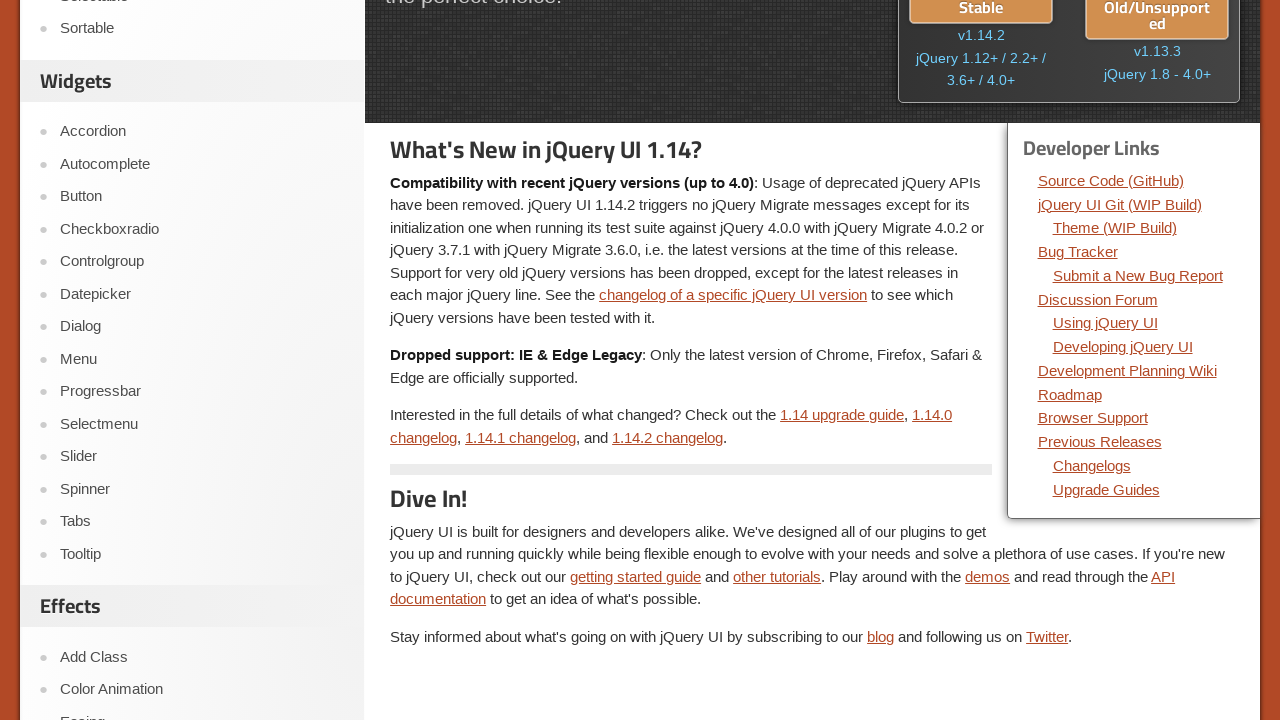

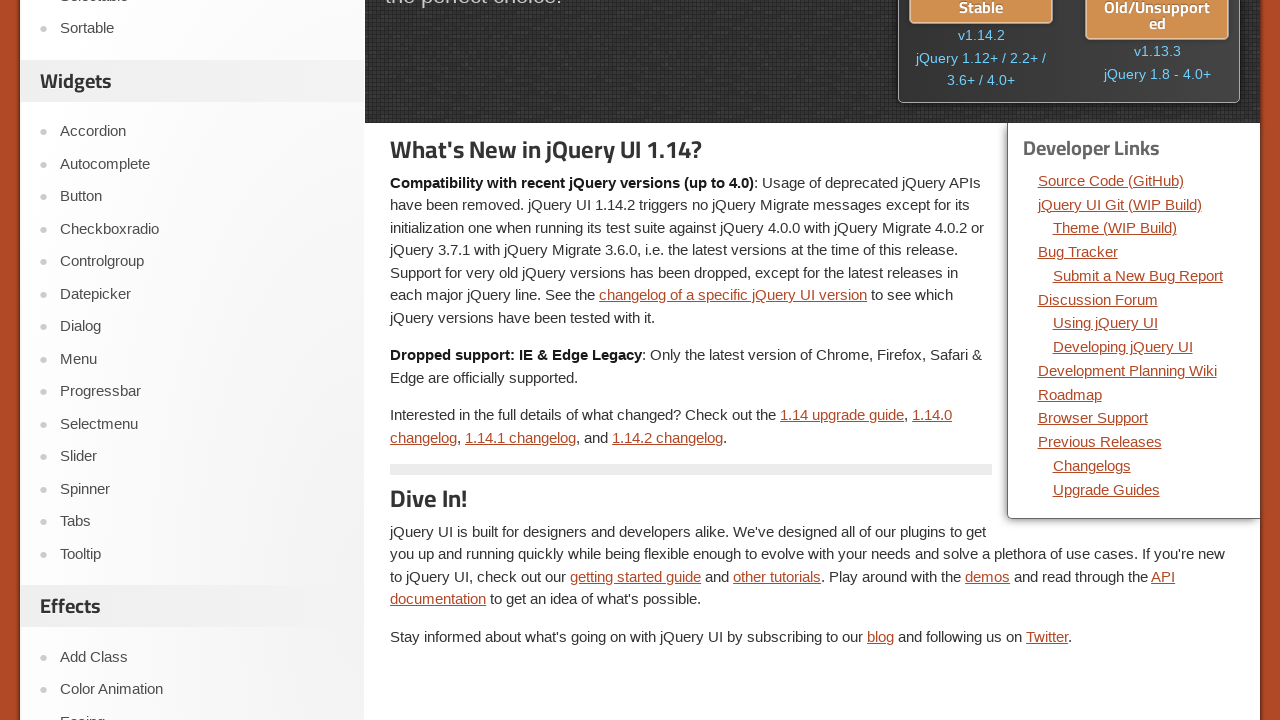